Tests the Python.org search functionality by searching for "pycon" and verifying that results are returned.

Starting URL: https://www.python.org

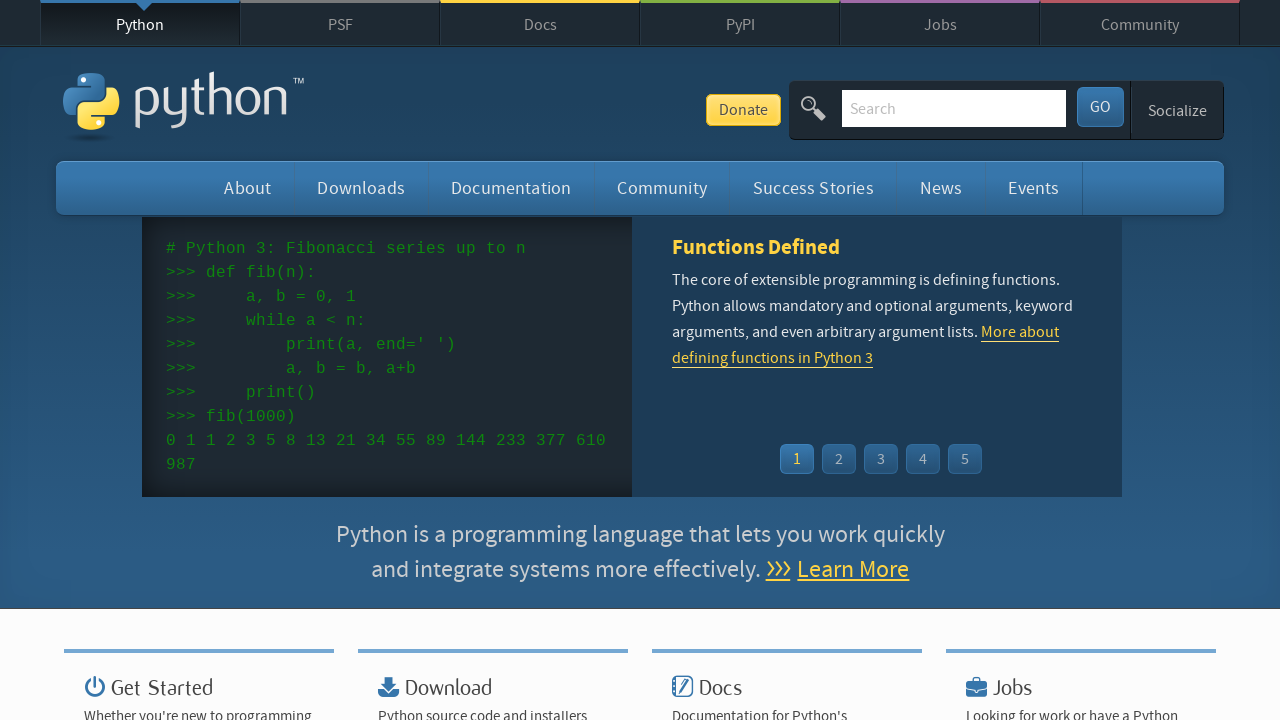

Verified 'Python' is present in page title
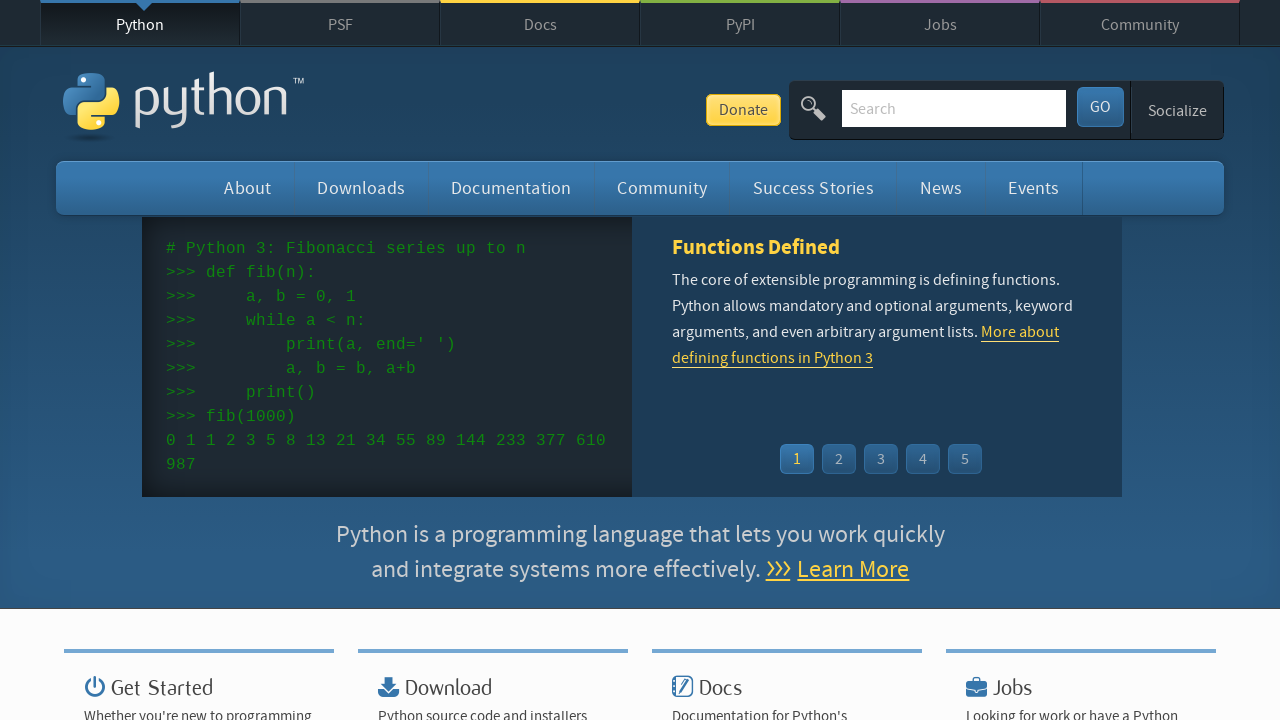

Filled search box with 'pycon' on input[name='q']
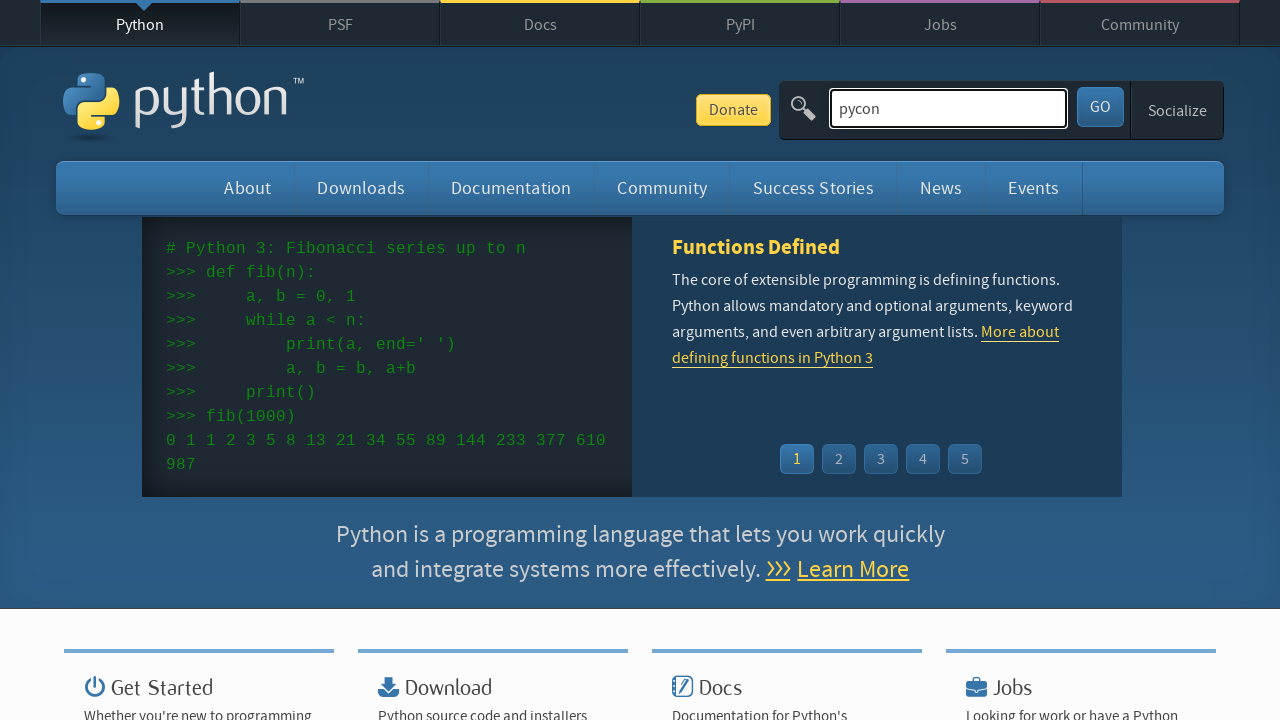

Pressed Enter to submit search query on input[name='q']
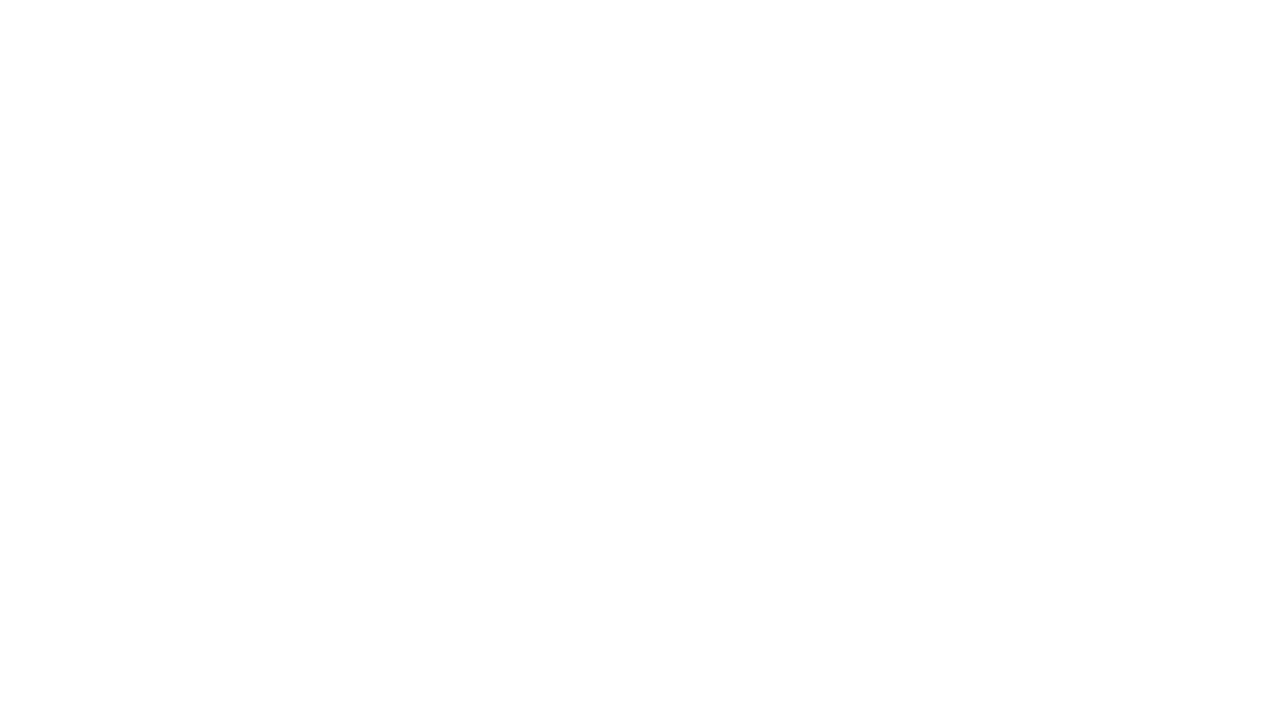

Waited for page to reach networkidle state
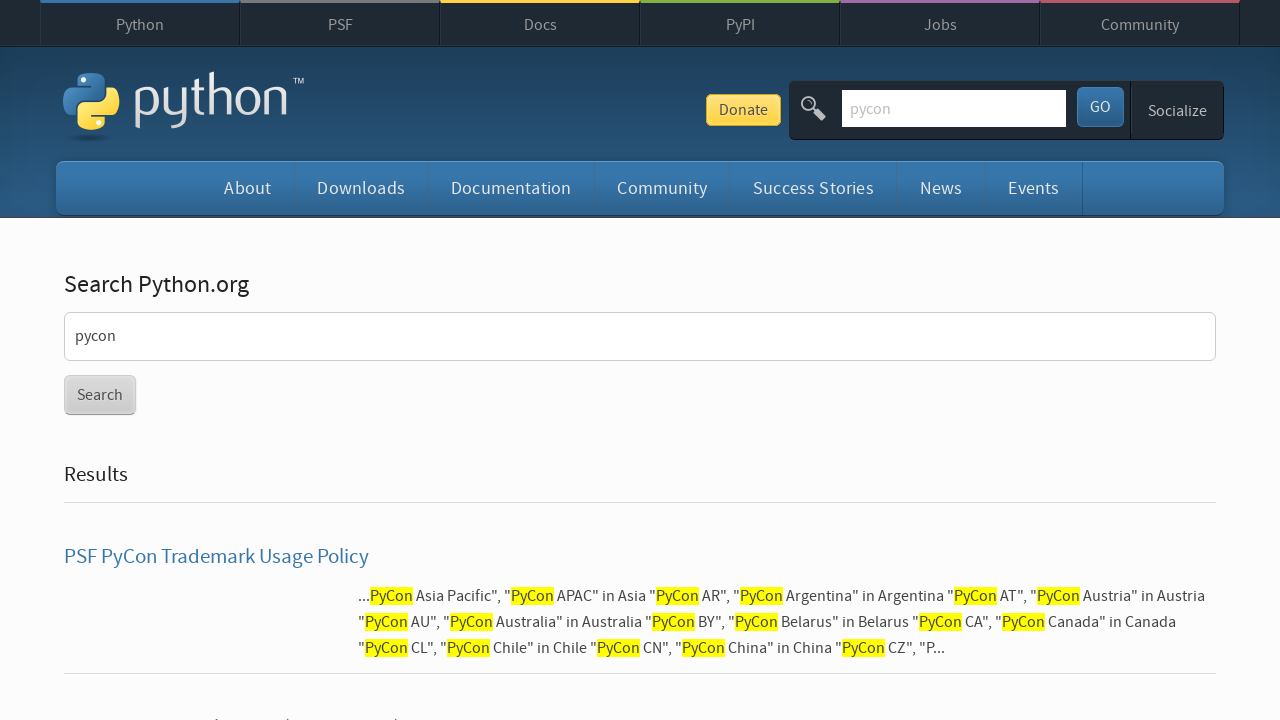

Verified search results were returned (no 'No results found' message)
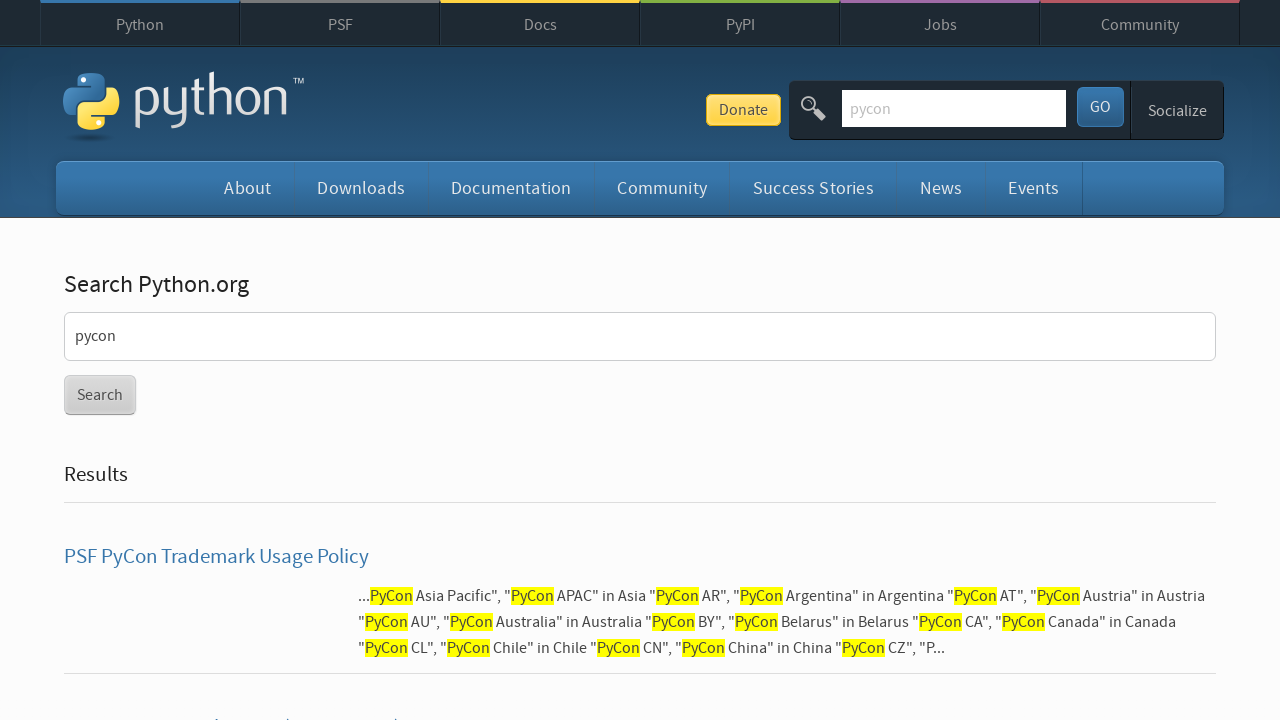

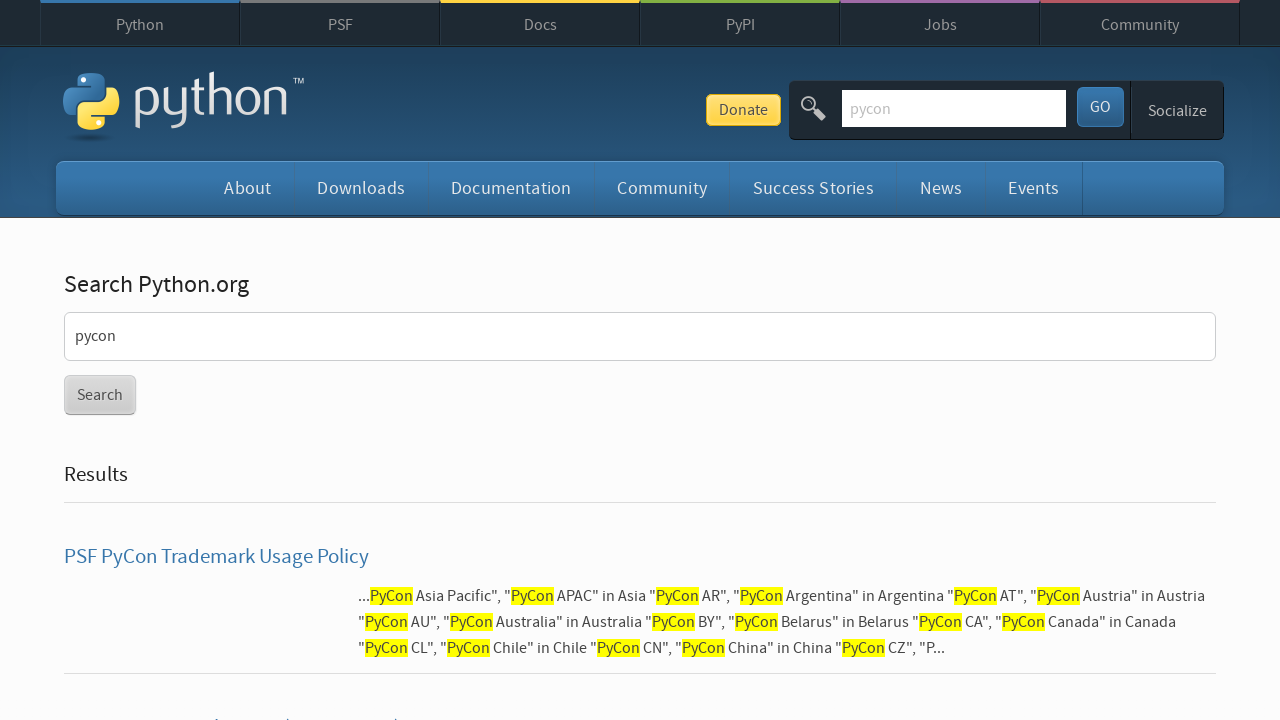